Tests the calculator by entering two numbers, clicking the Go button, and verifying the sum result is displayed correctly

Starting URL: http://juliemr.github.io/protractor-demo/

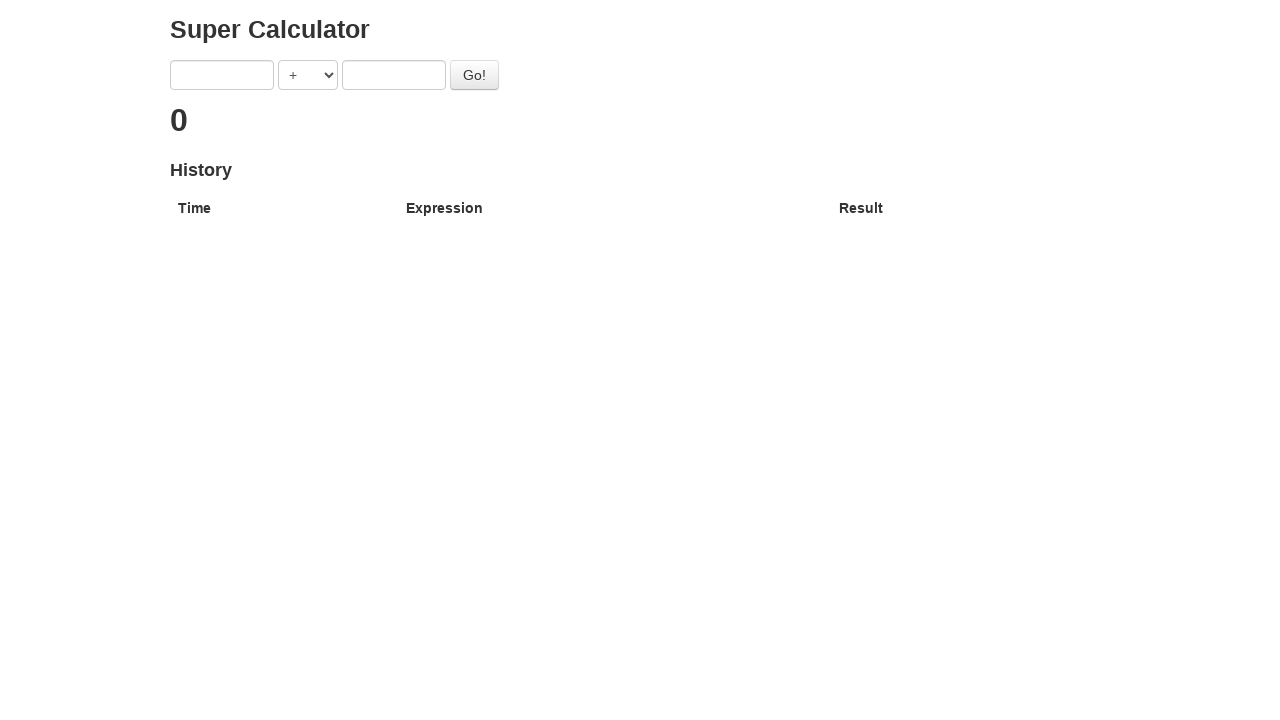

Navigated to calculator demo page
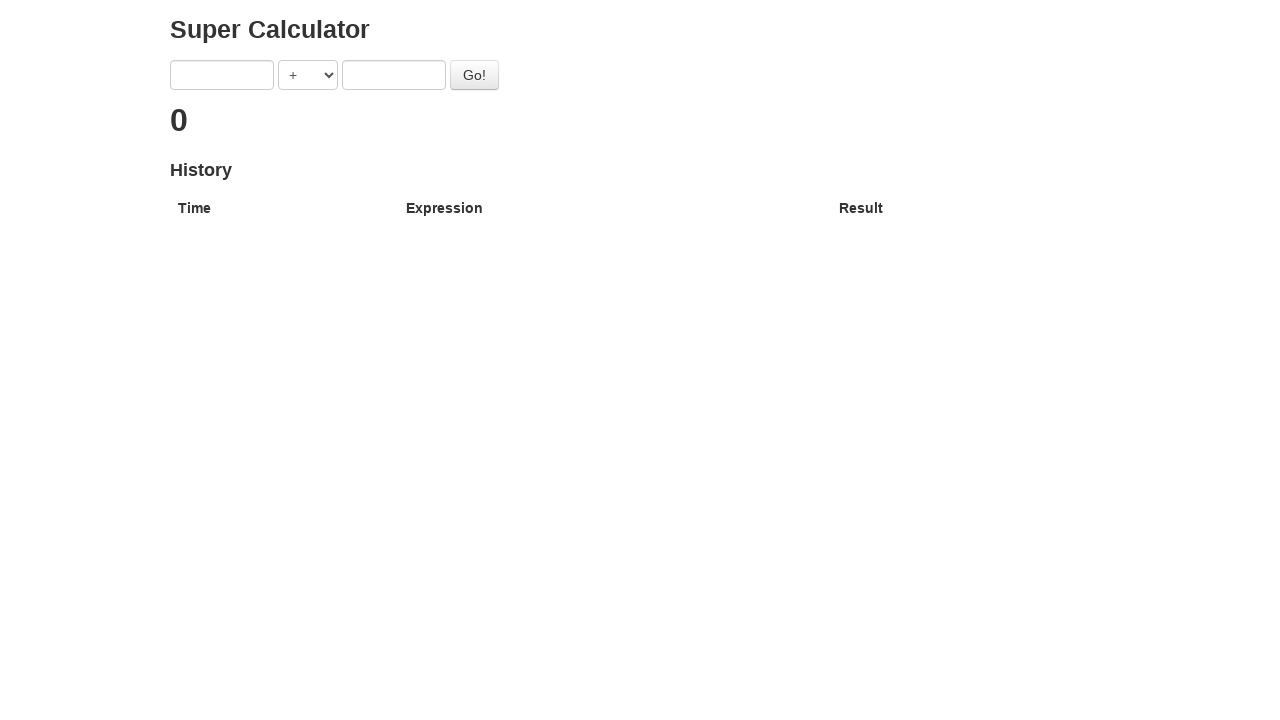

Entered '1' in the first number field on [ng-model='first']
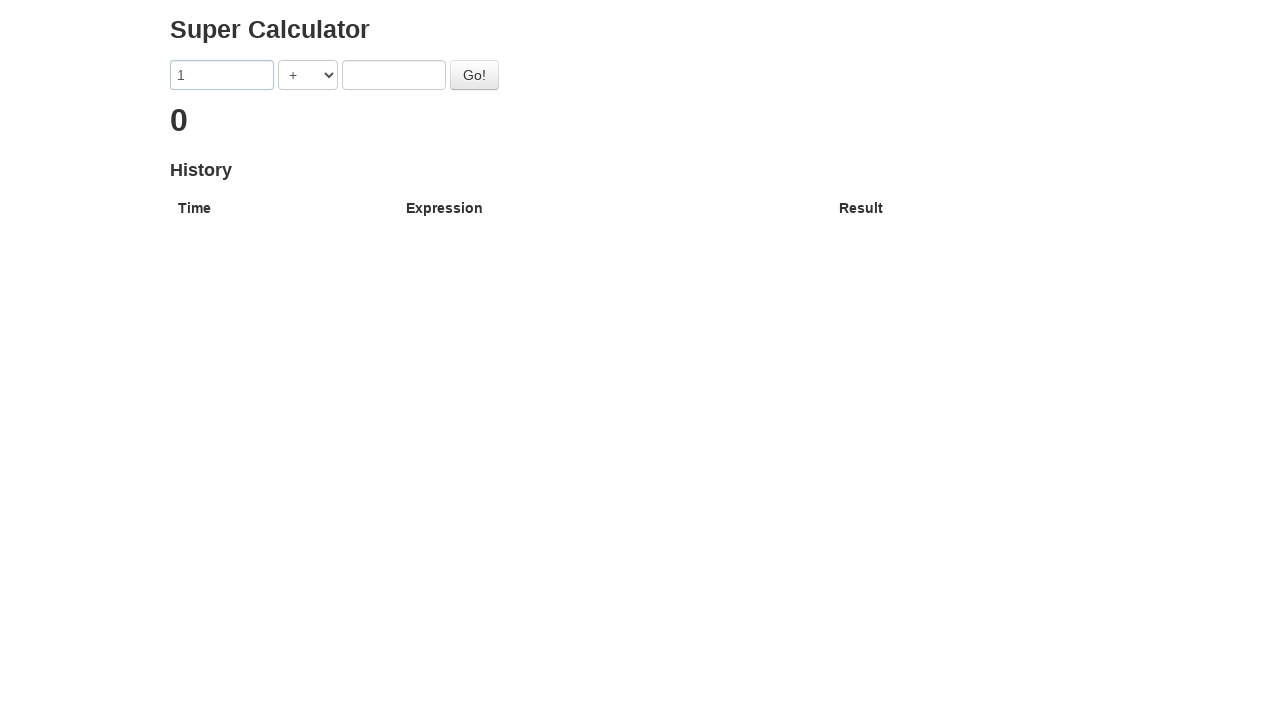

Entered '2' in the second number field on [ng-model='second']
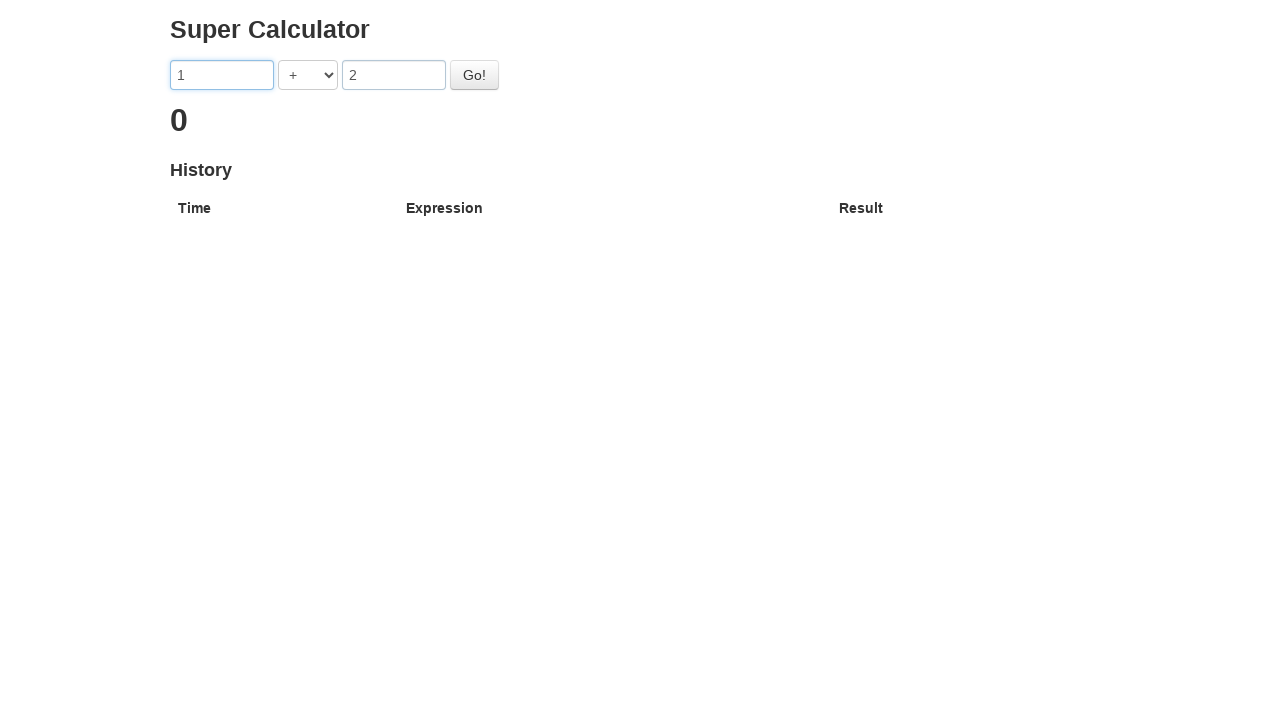

Clicked the Go button to calculate sum at (474, 75) on #gobutton
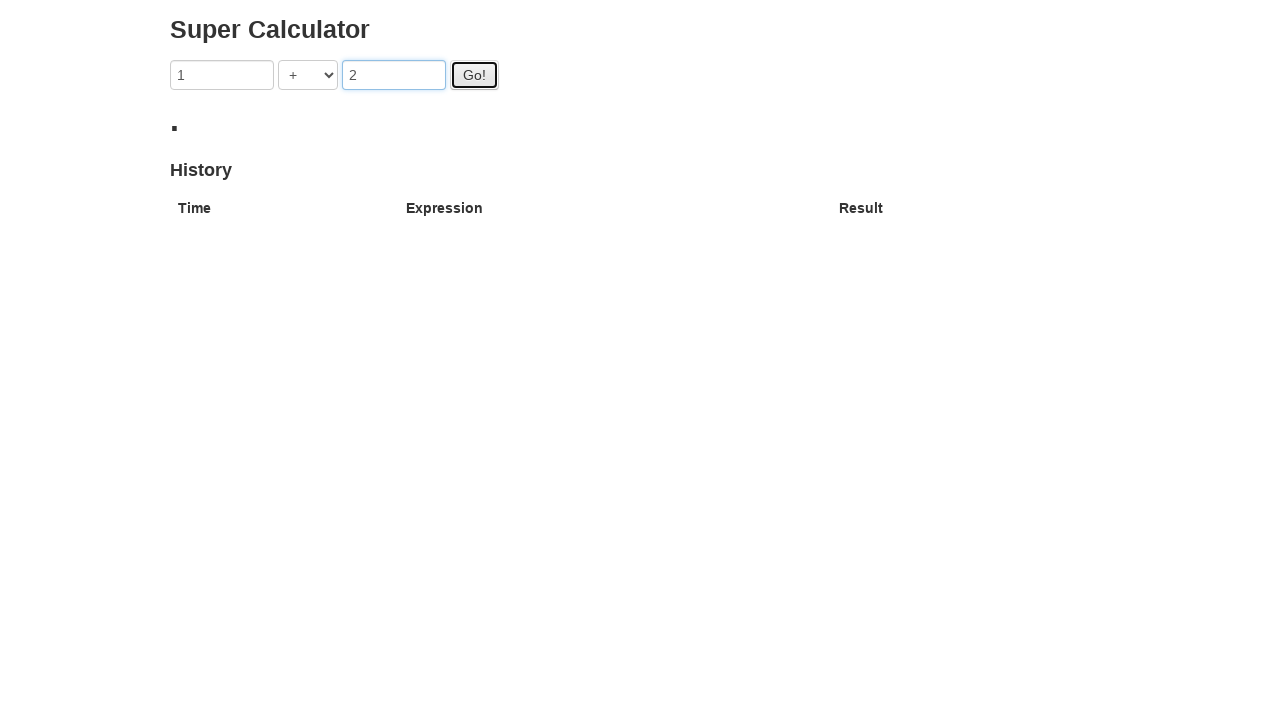

Waited for result heading to display sum value '3'
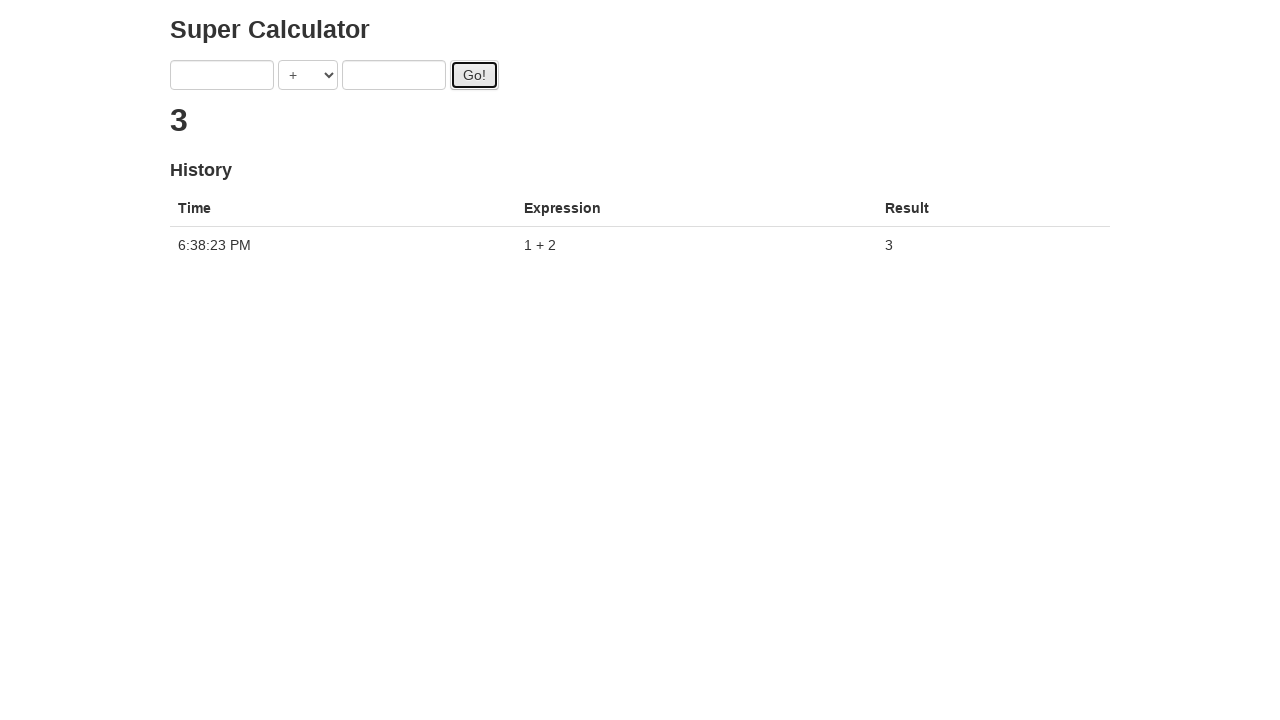

Retrieved result text from heading element
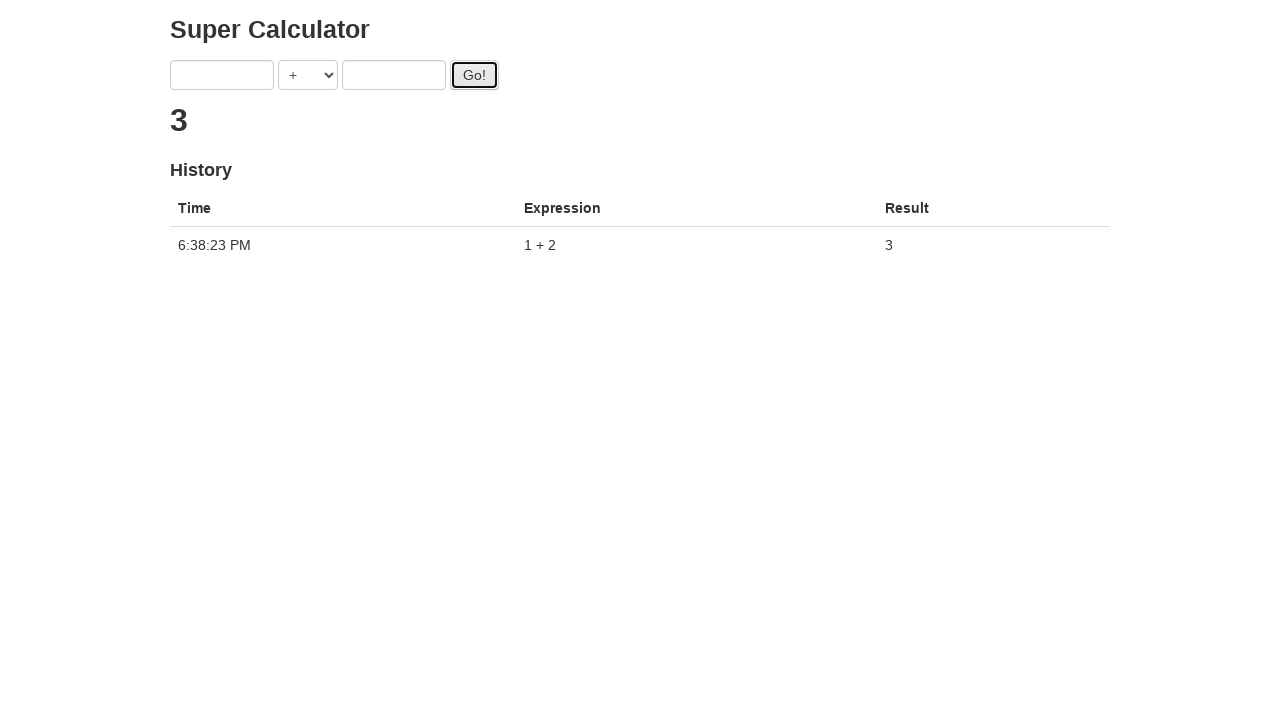

Verified that result equals '3' — test passed
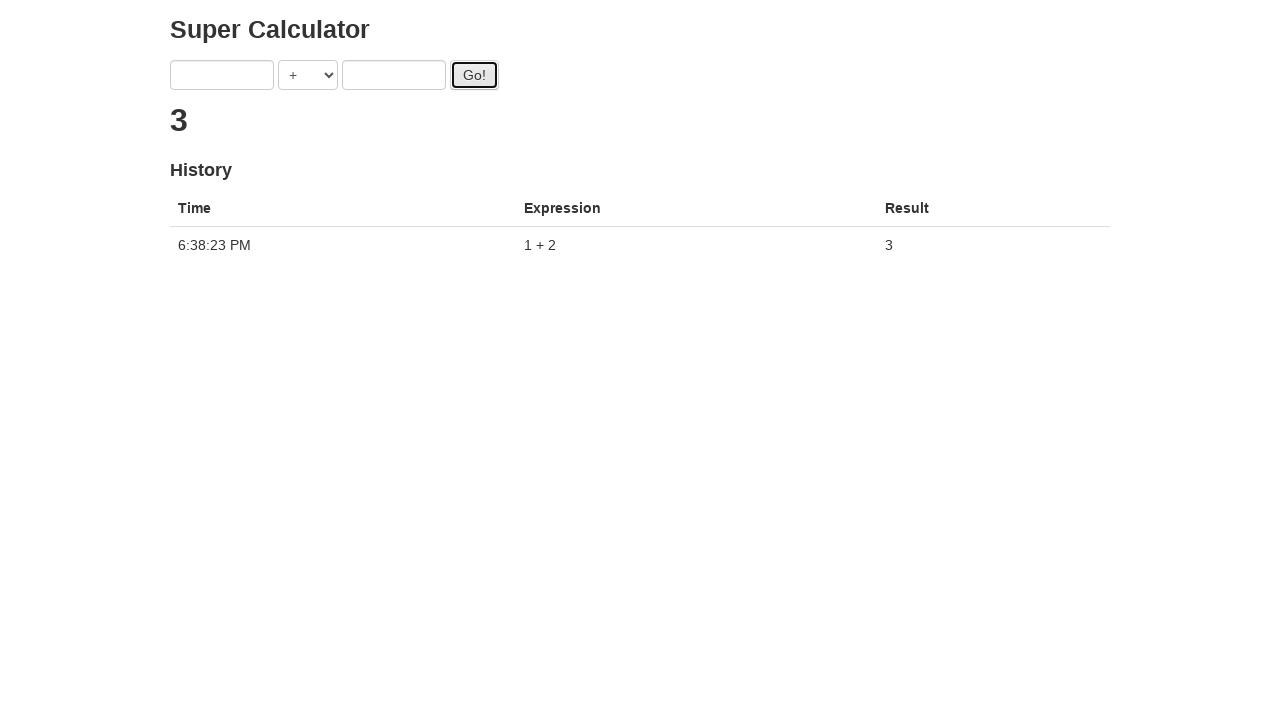

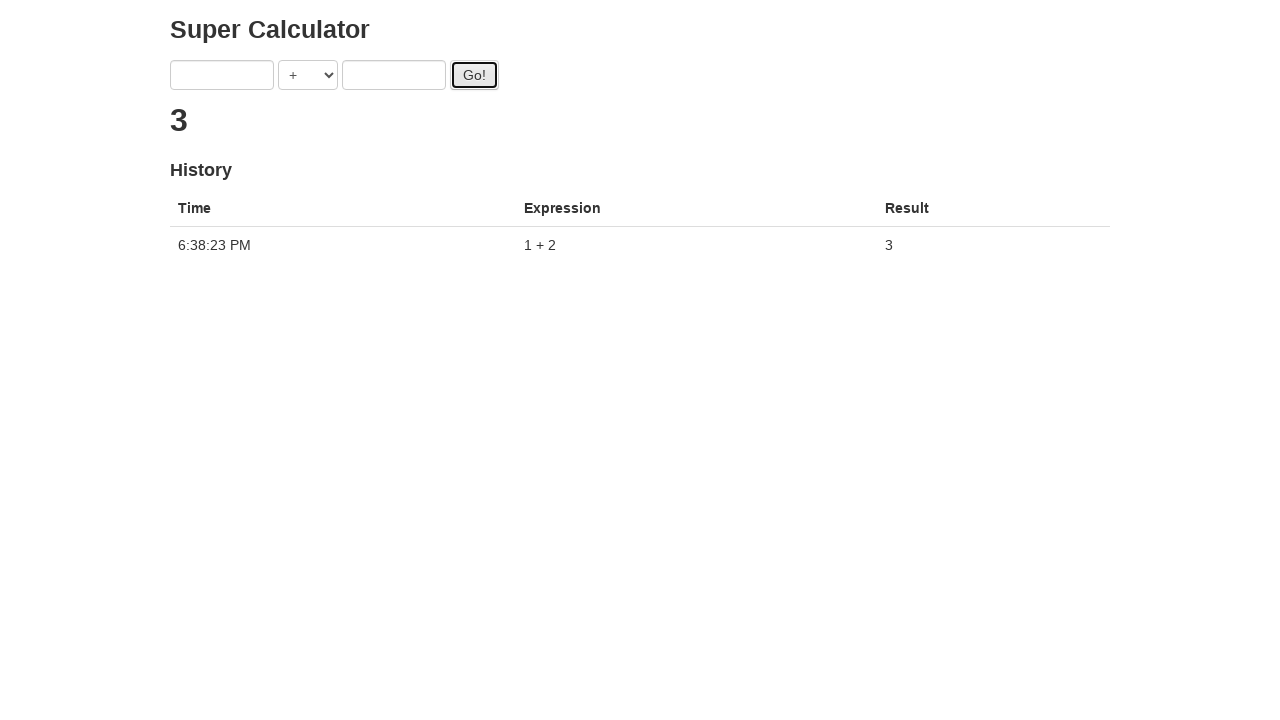